Tests clicking on the categories section of the page

Starting URL: https://www.demoblaze.com/index.html

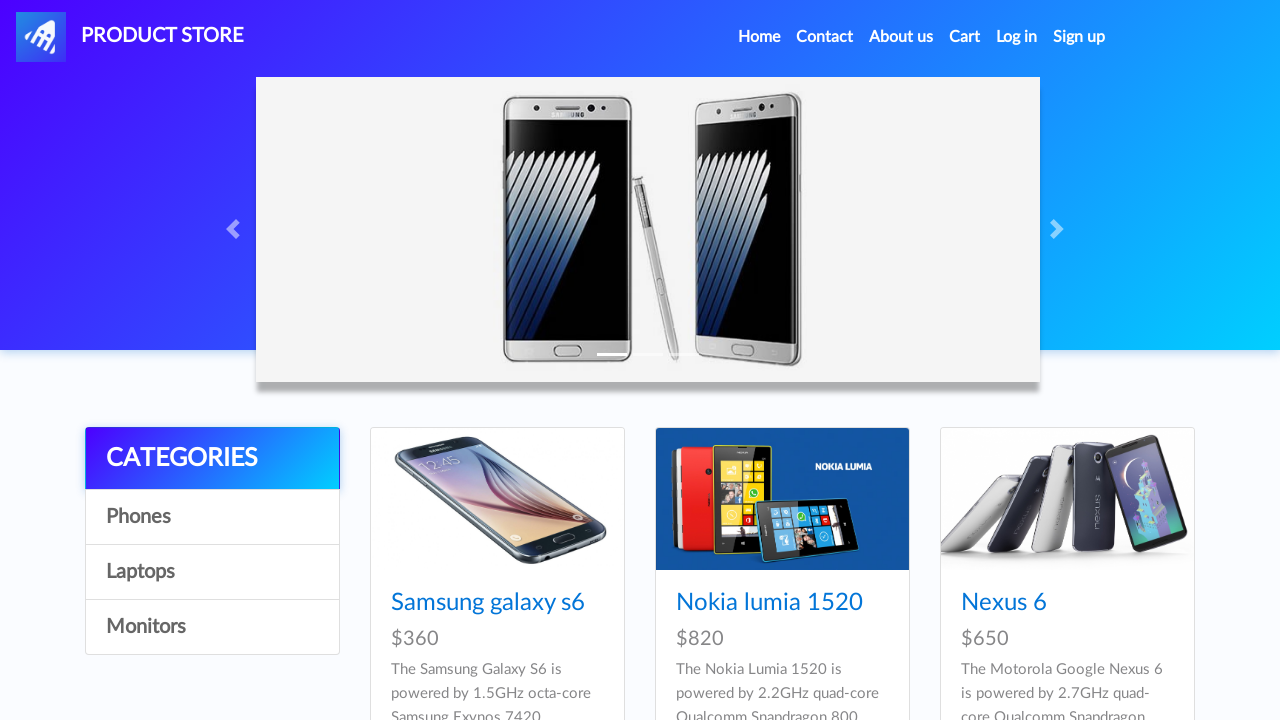

Clicked on the categories section at (212, 459) on #cat
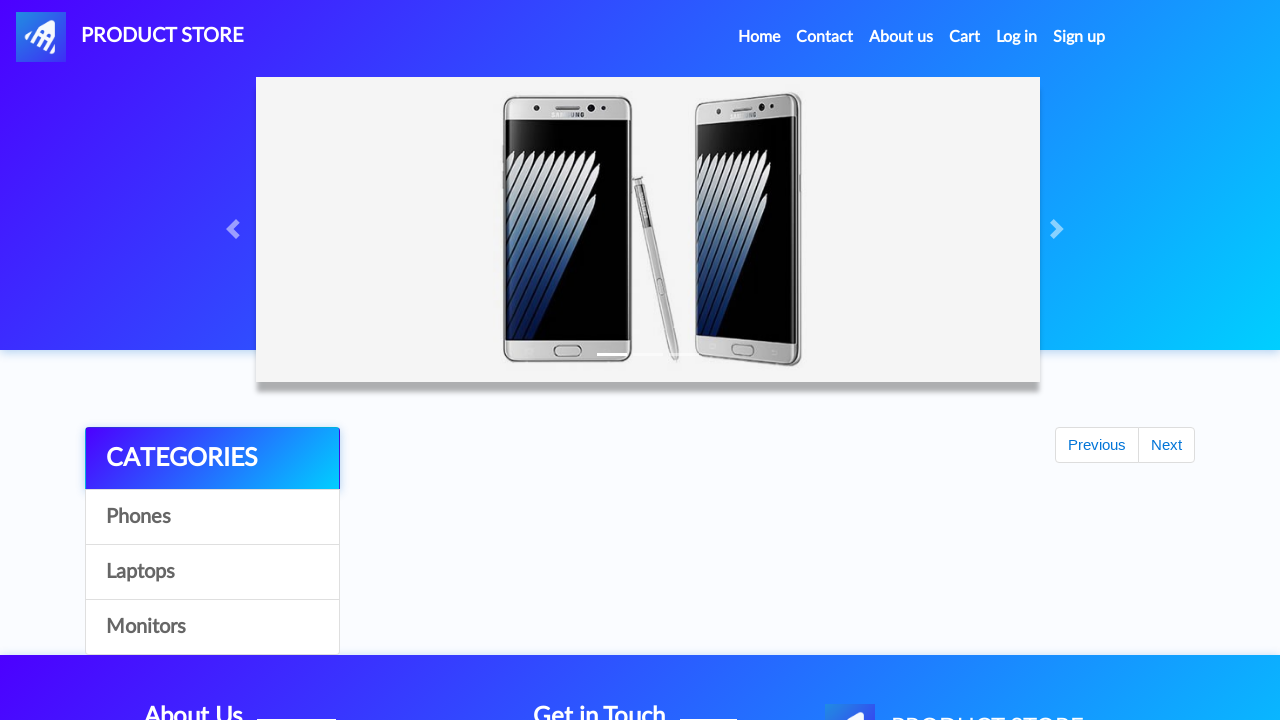

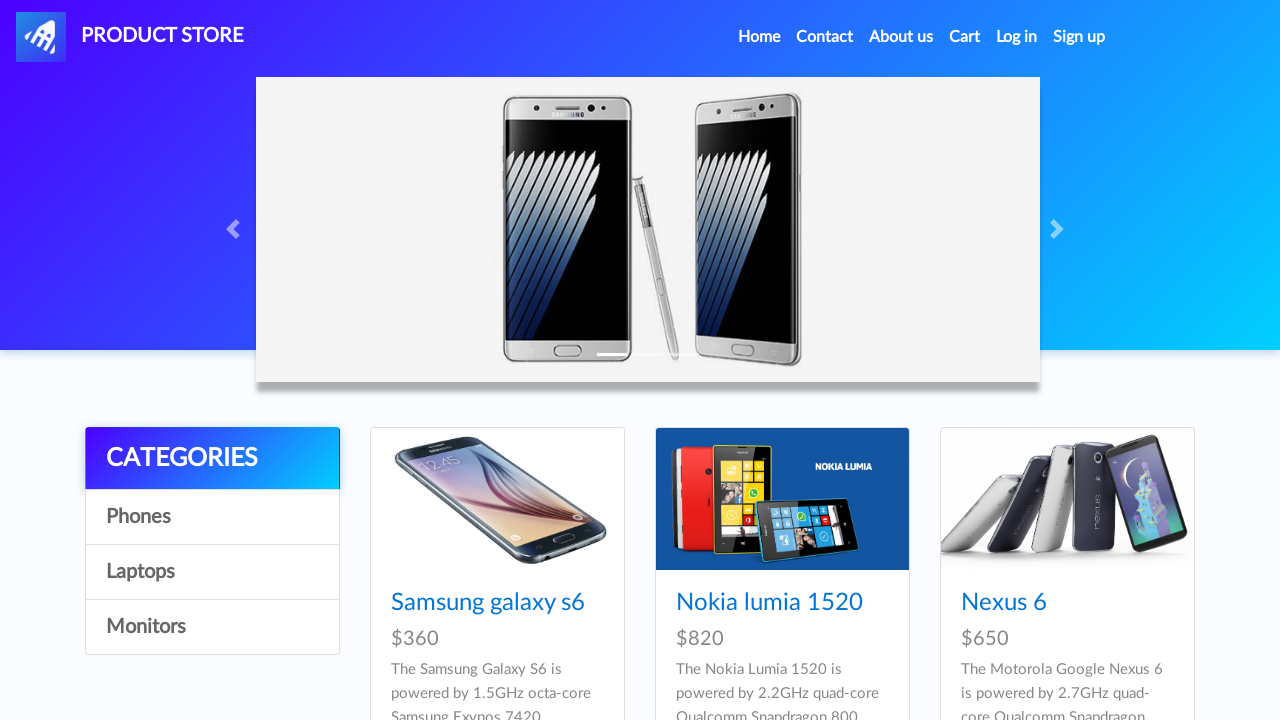